Tests the square root function on the calculator by clicking the square root button, entering 9, and verifying the result is 3

Starting URL: https://www.calculator.net/

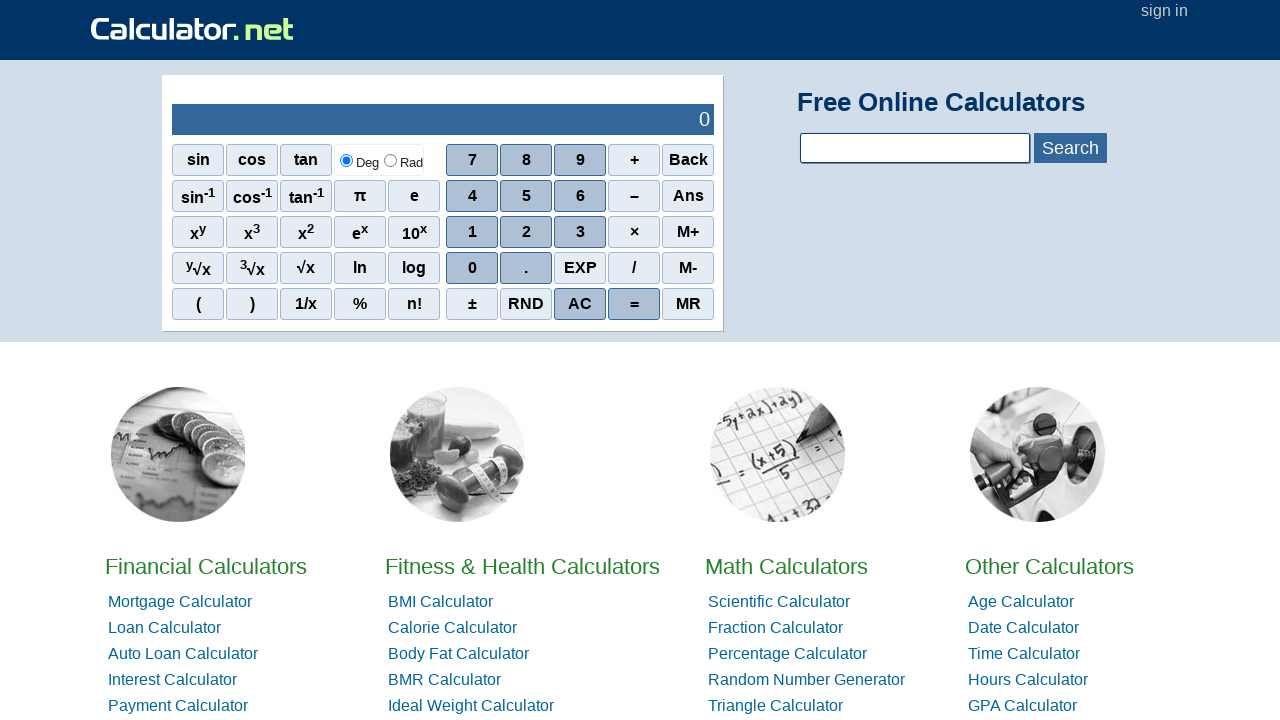

Clicked the square root button at (306, 268) on xpath=//tbody/tr[2]/td[1]/div[1]/div[4]/span[3]
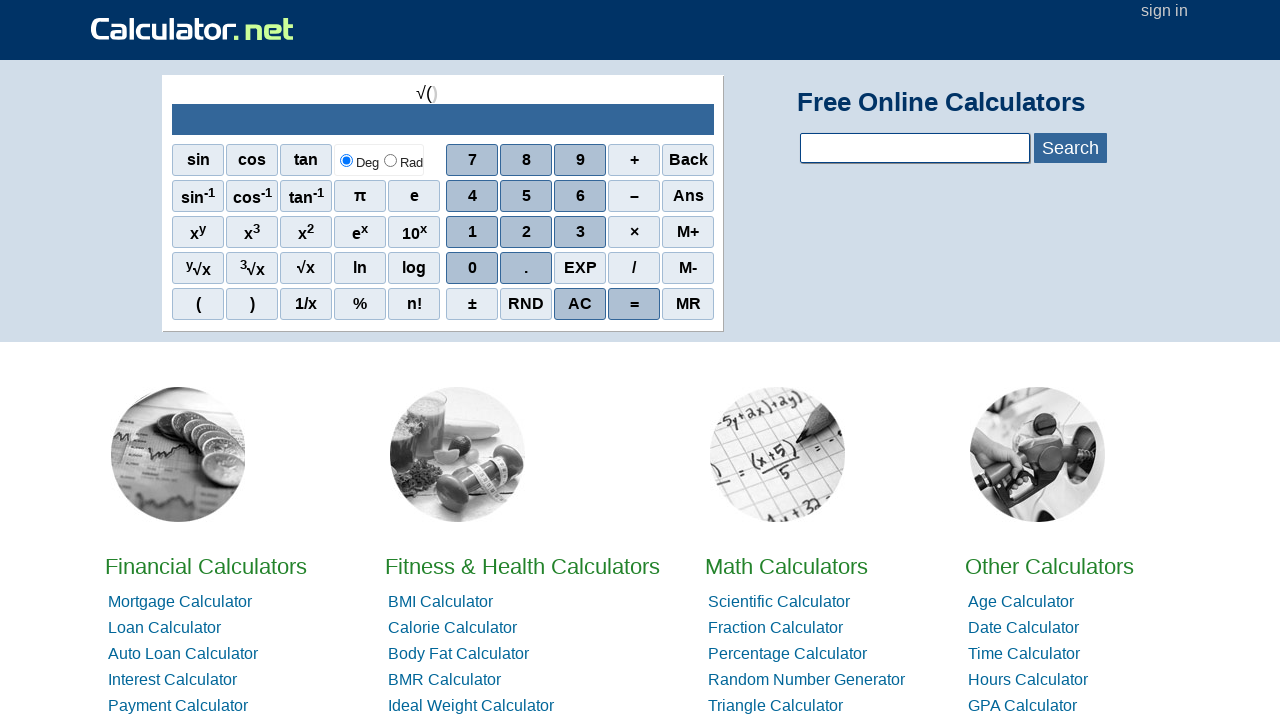

Clicked the number 9 at (580, 160) on xpath=//span[contains(text(),'9')]
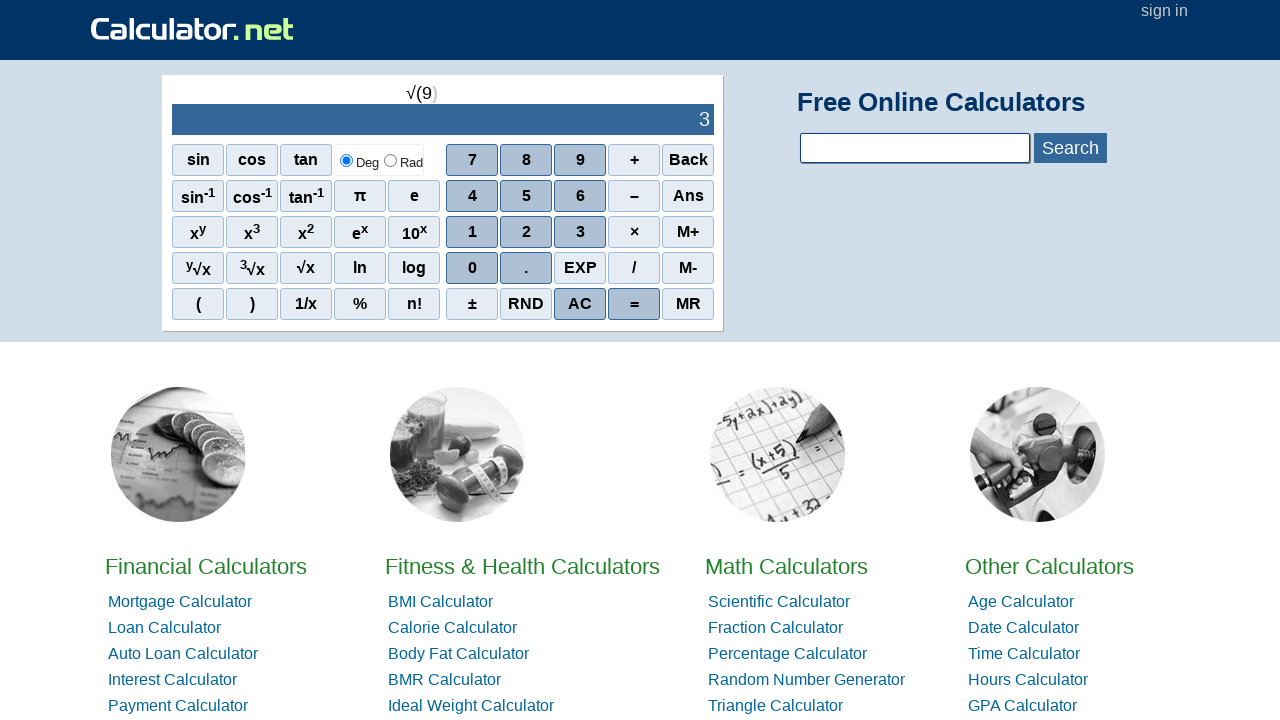

Square root calculation result loaded
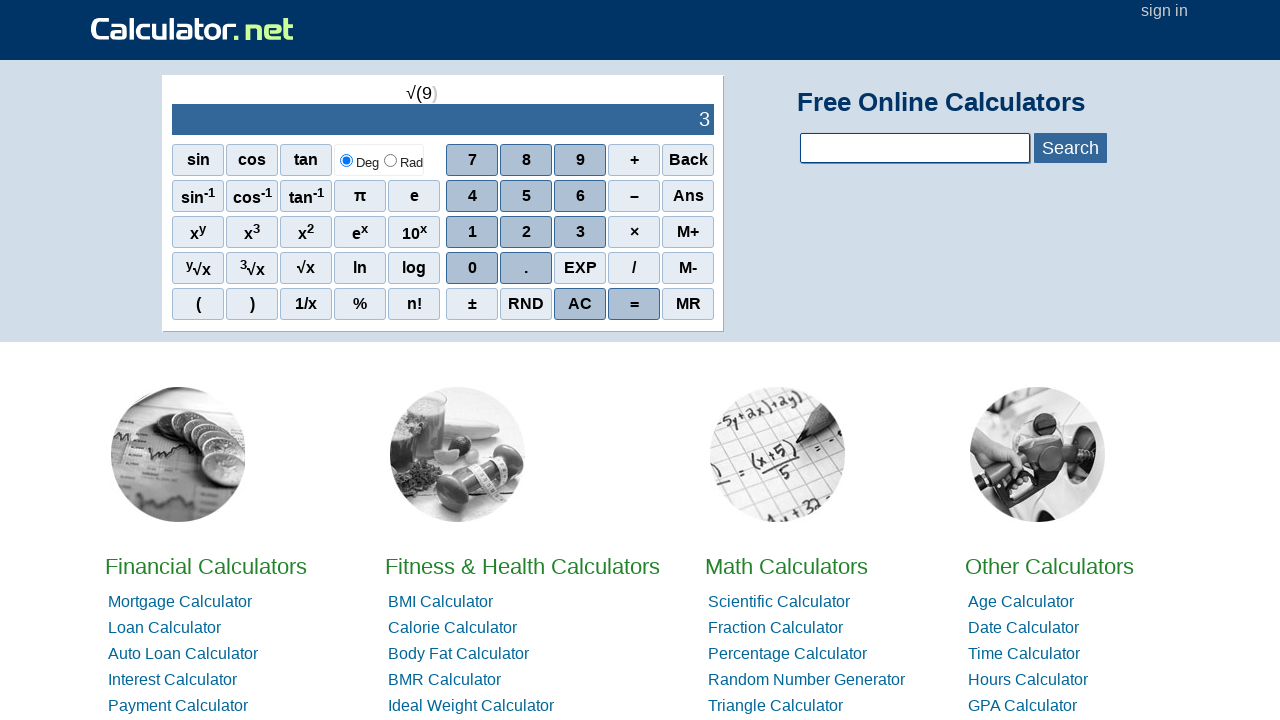

Retrieved result text: '3'
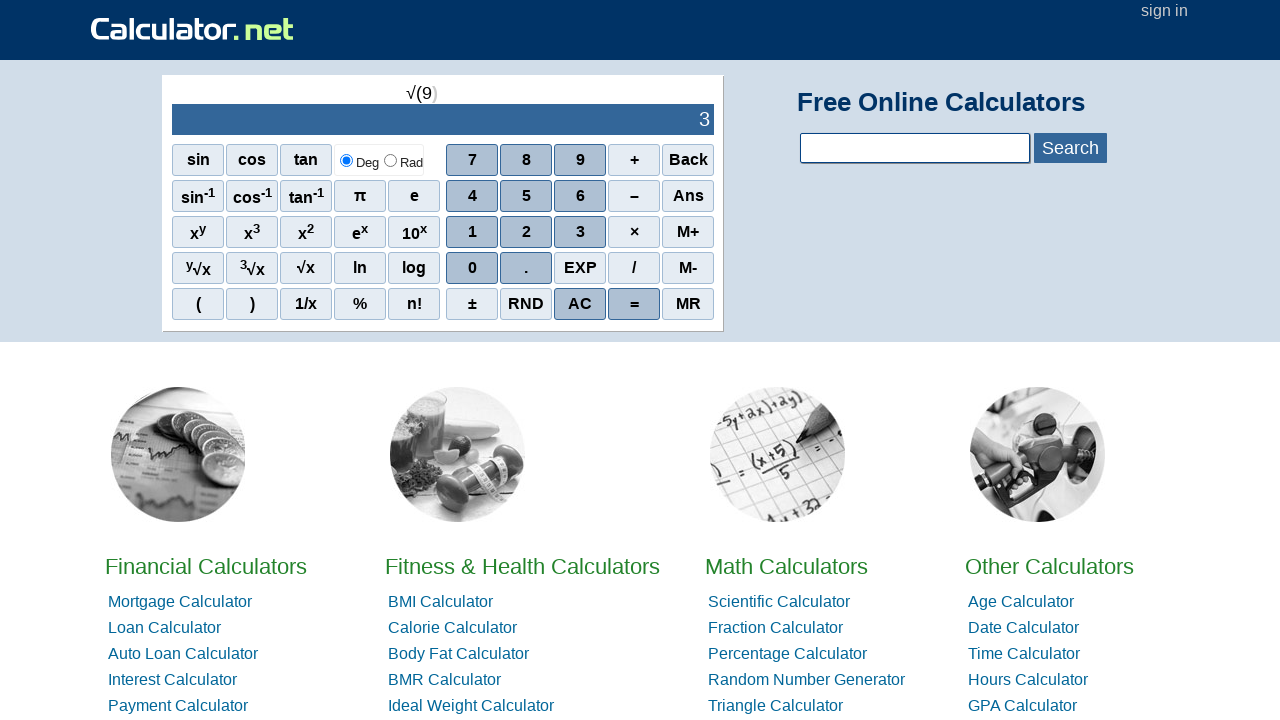

Verified square root of 9 equals 3
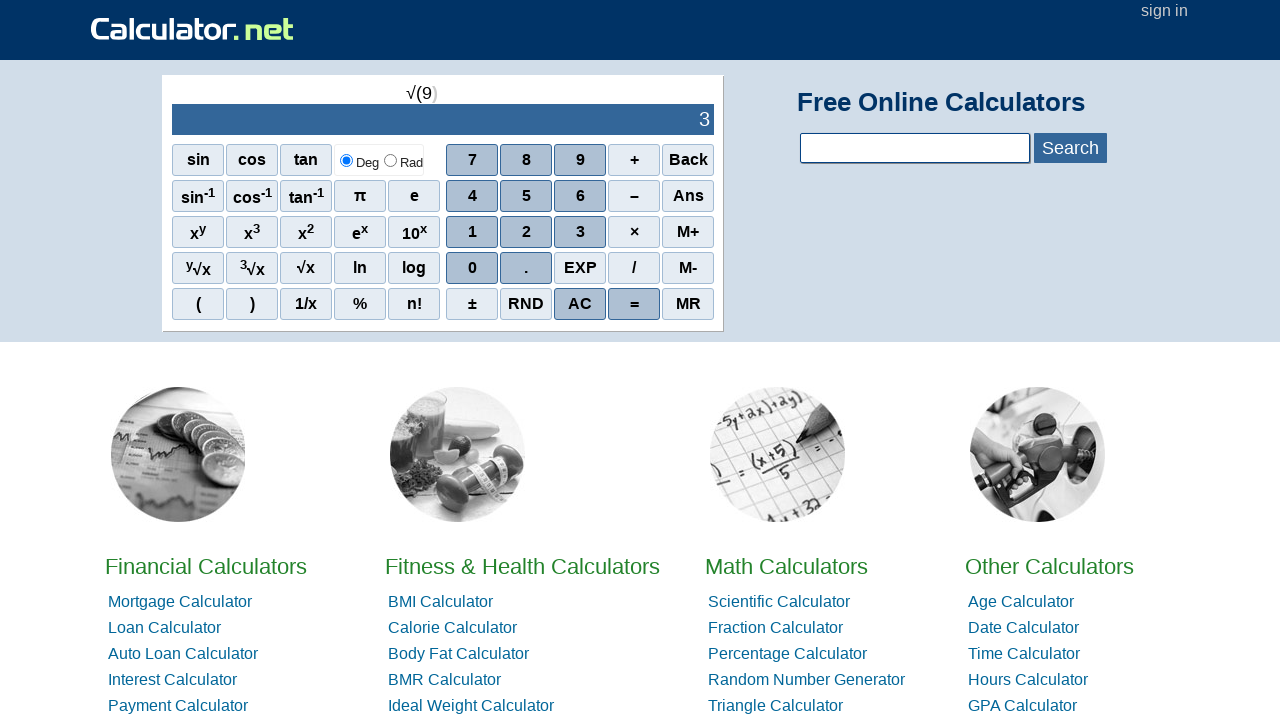

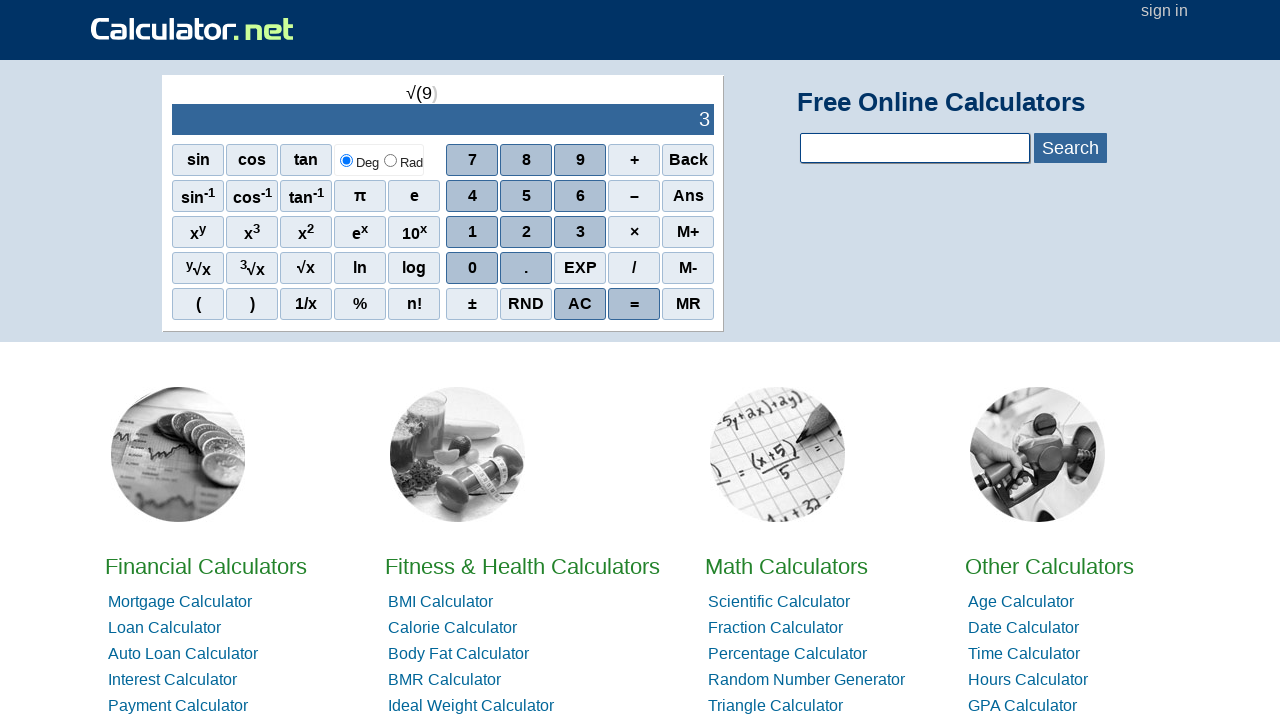